Tests HTML5 drag-and-drop functionality by dragging column A to column B three times in Chrome

Starting URL: https://automationfc.github.io/drag-drop-html5/

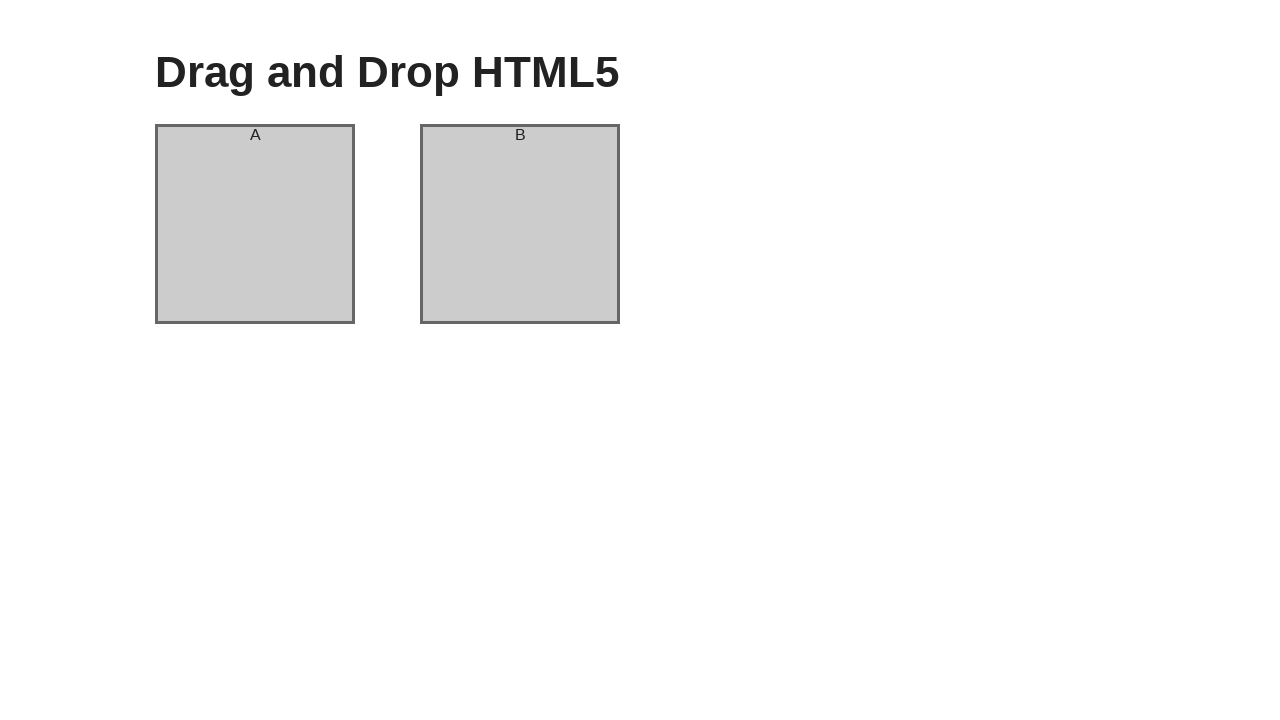

Located source element (column A)
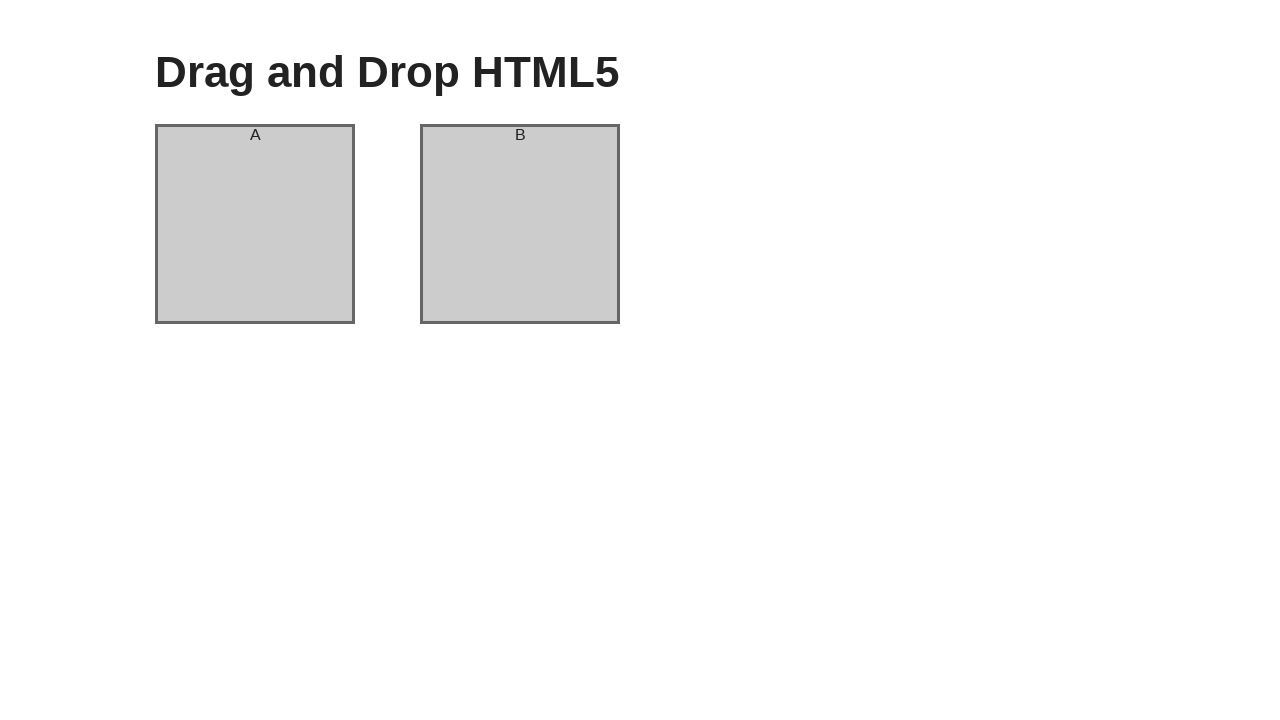

Located target element (column B)
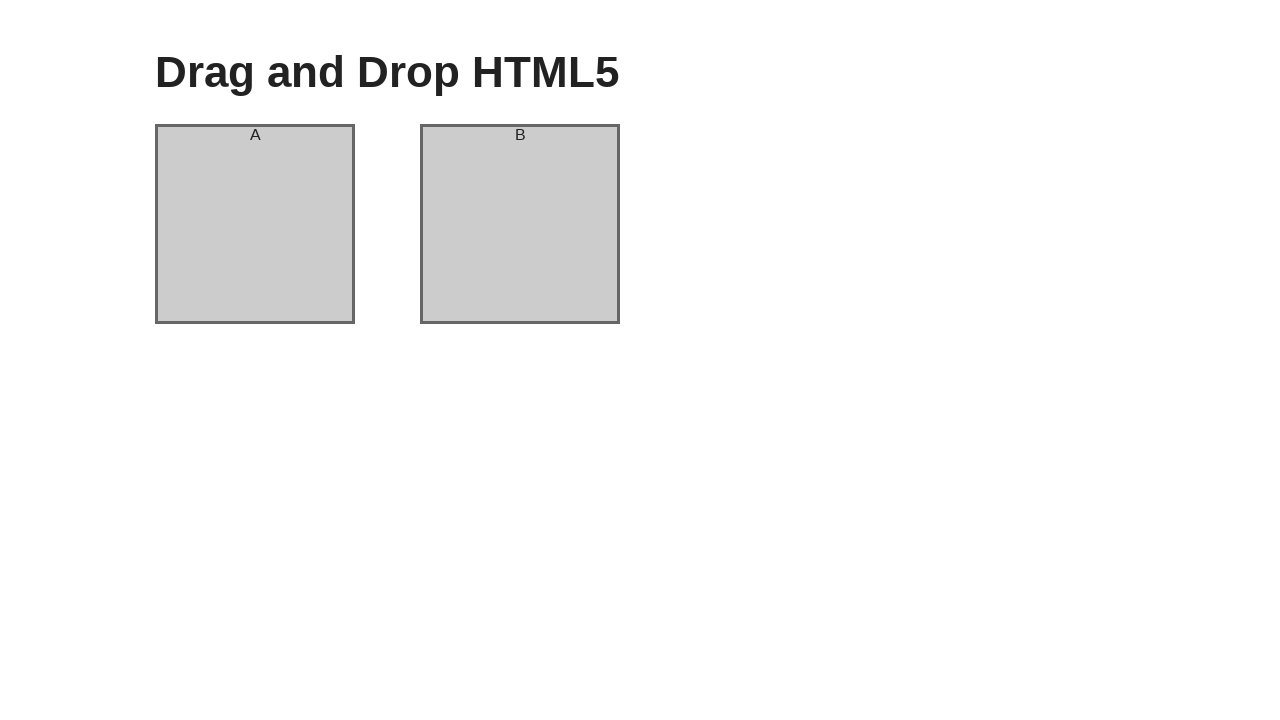

First drag and drop: dragged column A to column B at (520, 224)
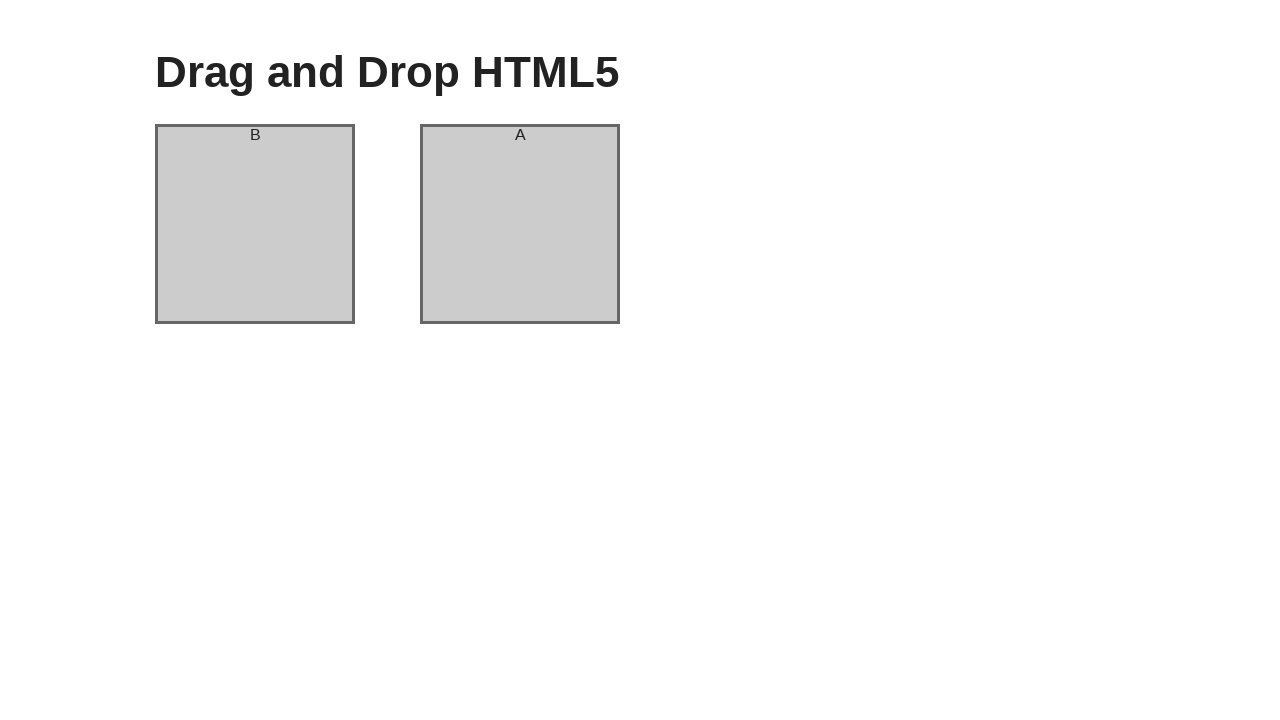

Second drag and drop: dragged column A to column B (positions swapped) at (520, 224)
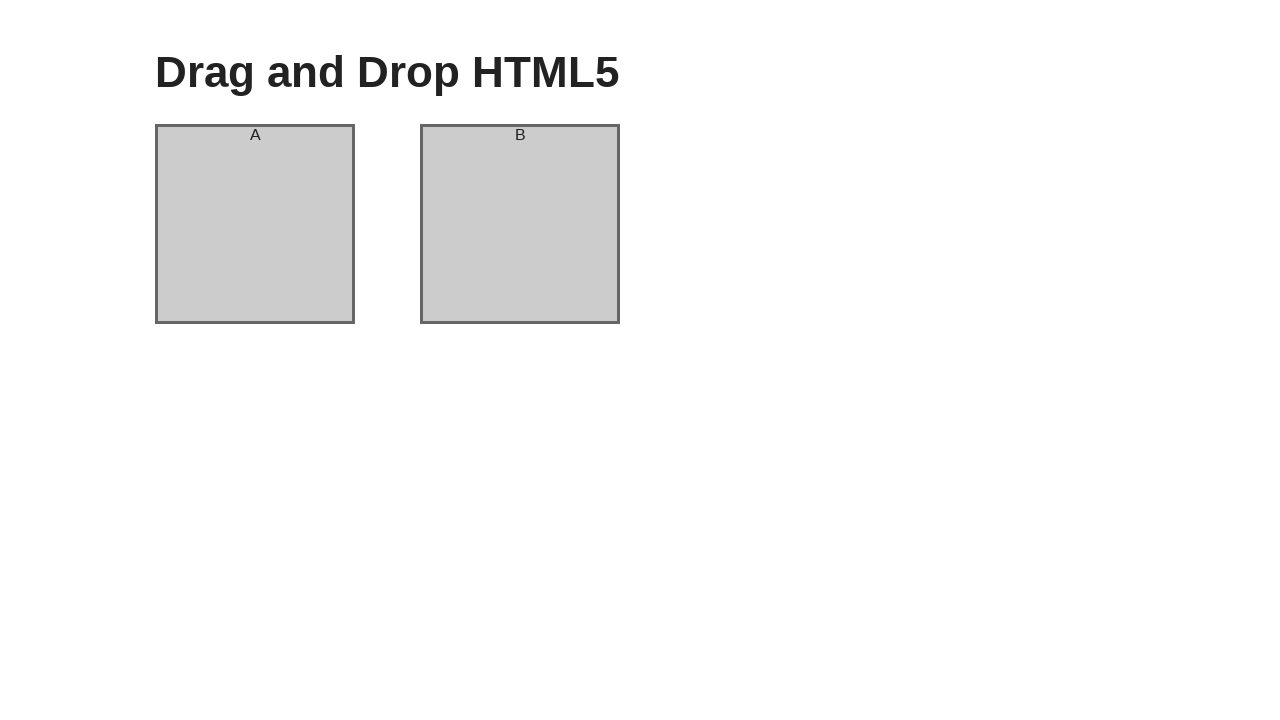

Third drag and drop: dragged column A to column B at (520, 224)
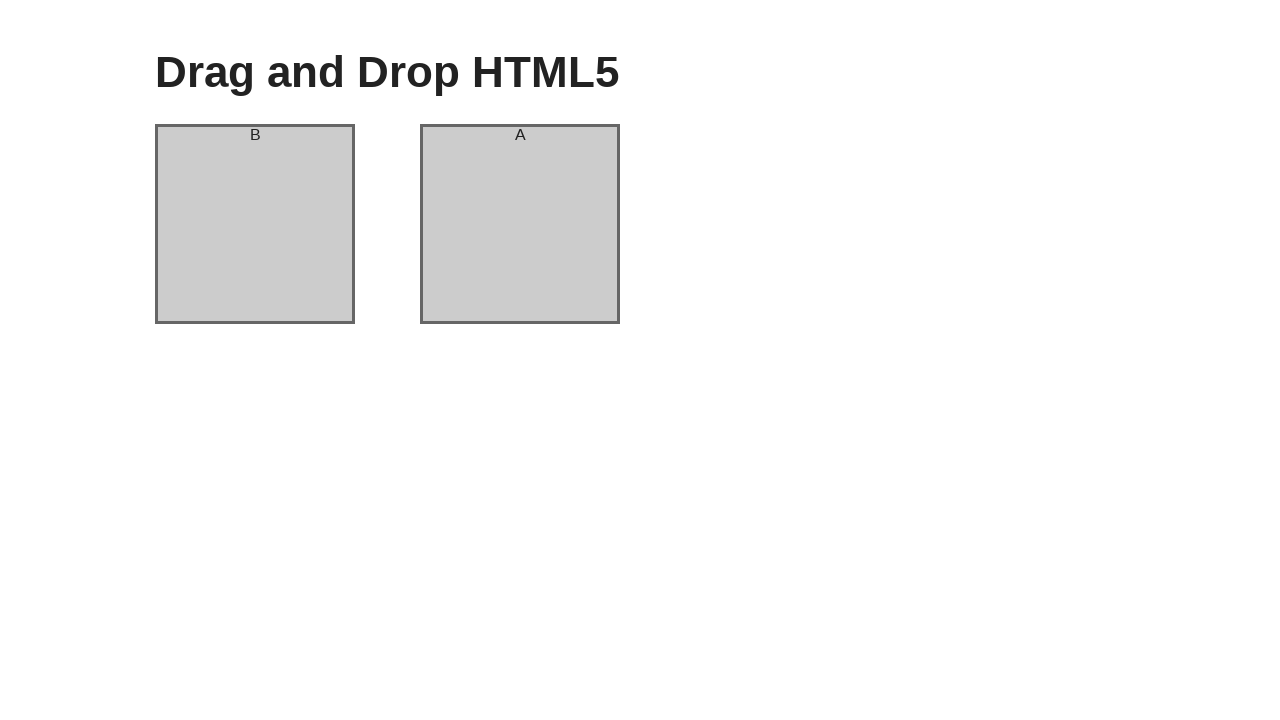

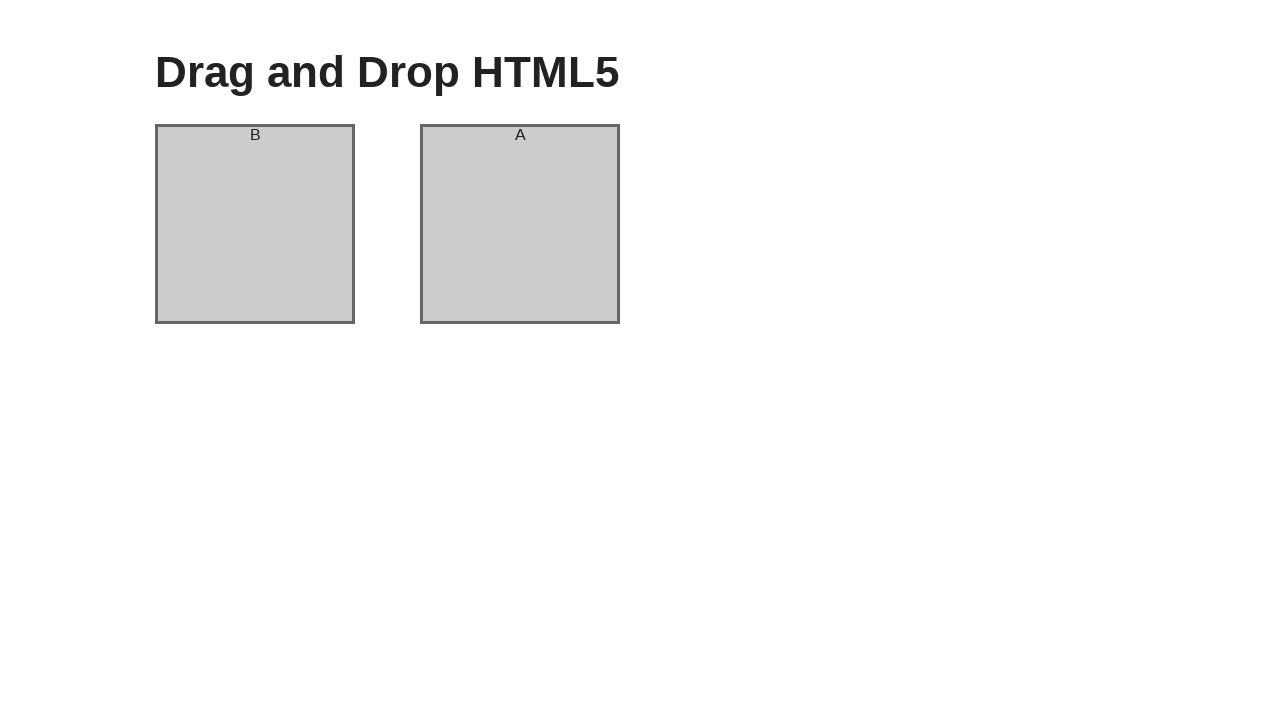